Tests filtering to display only completed todo items

Starting URL: https://demo.playwright.dev/todomvc

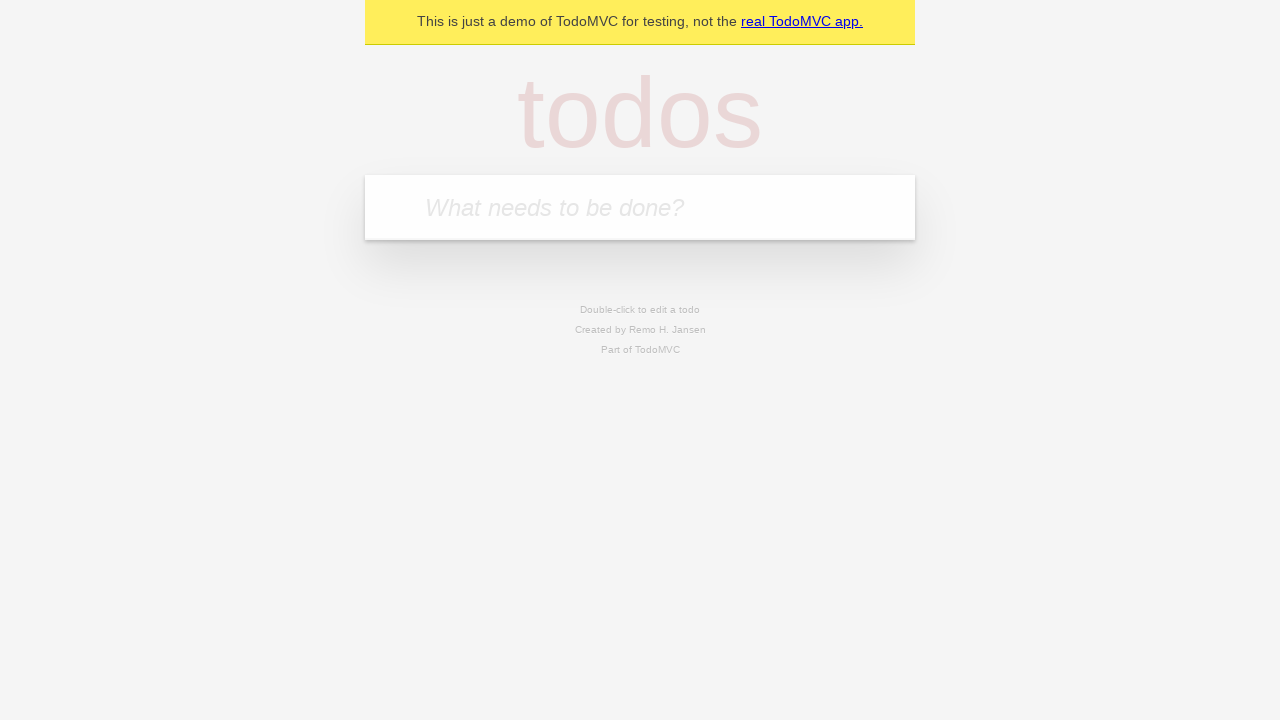

Filled todo input with 'buy some cheese' on internal:attr=[placeholder="What needs to be done?"i]
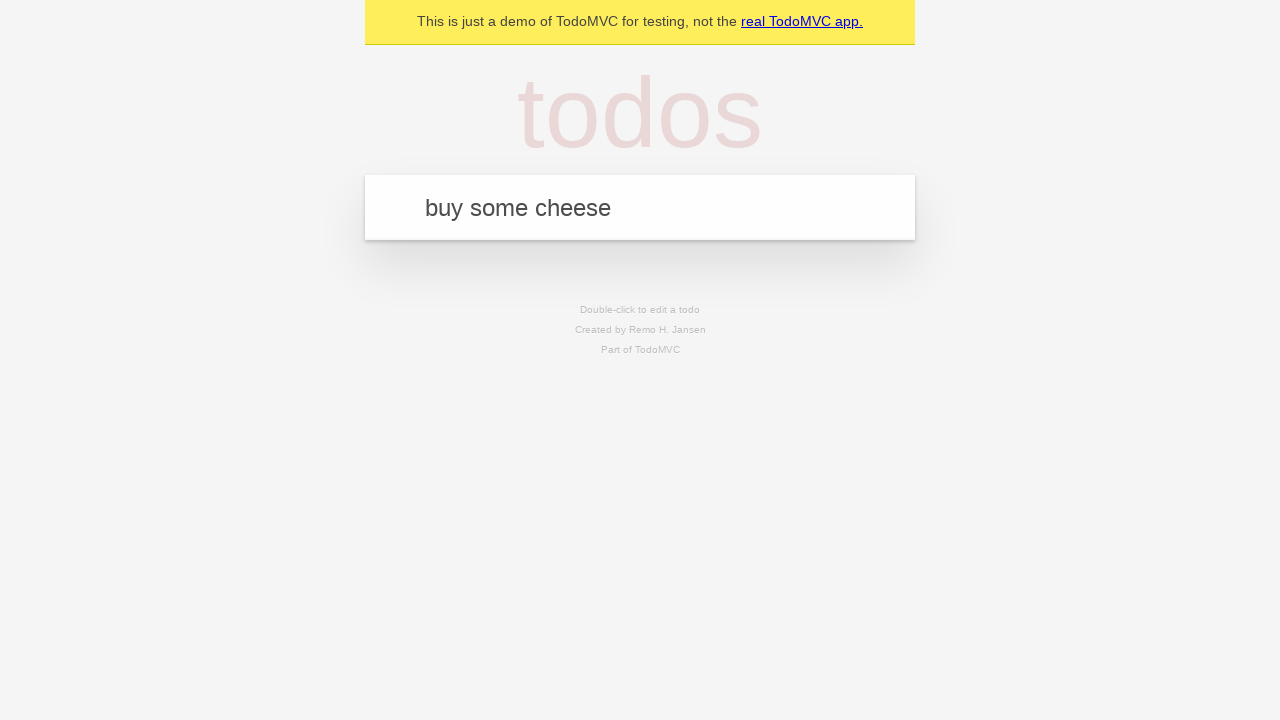

Pressed Enter to add first todo item on internal:attr=[placeholder="What needs to be done?"i]
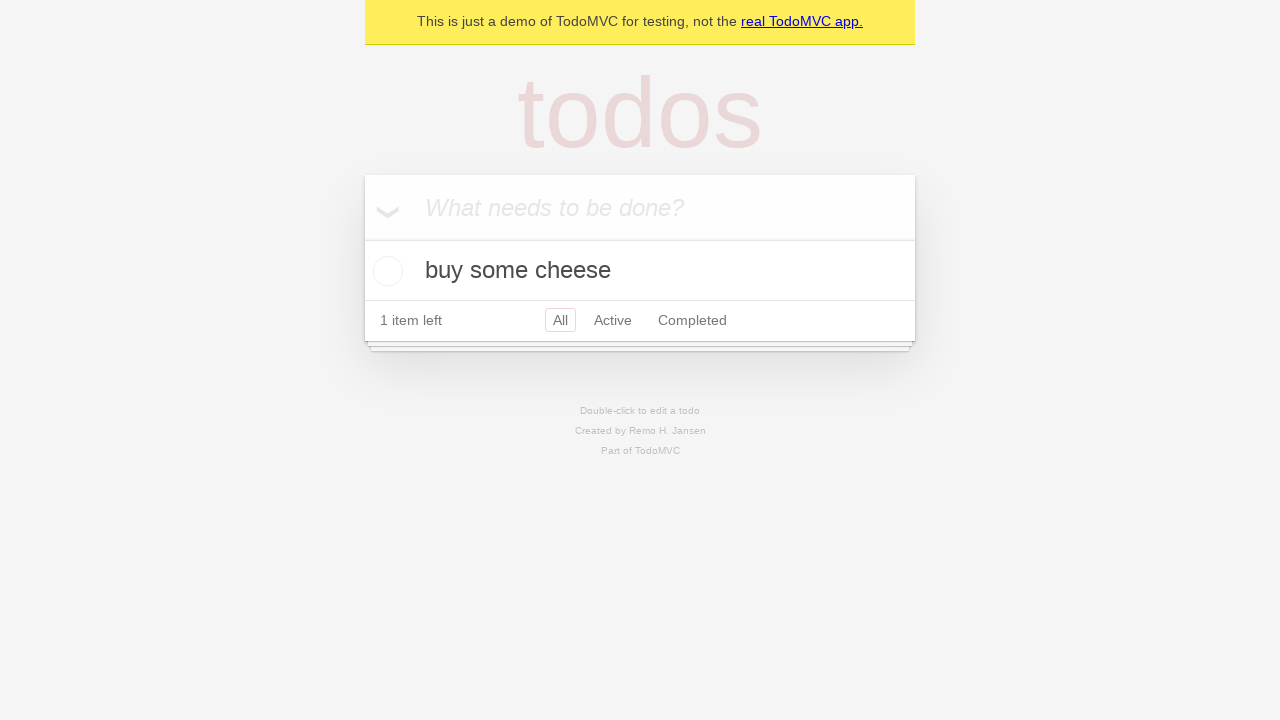

Filled todo input with 'feed the cat' on internal:attr=[placeholder="What needs to be done?"i]
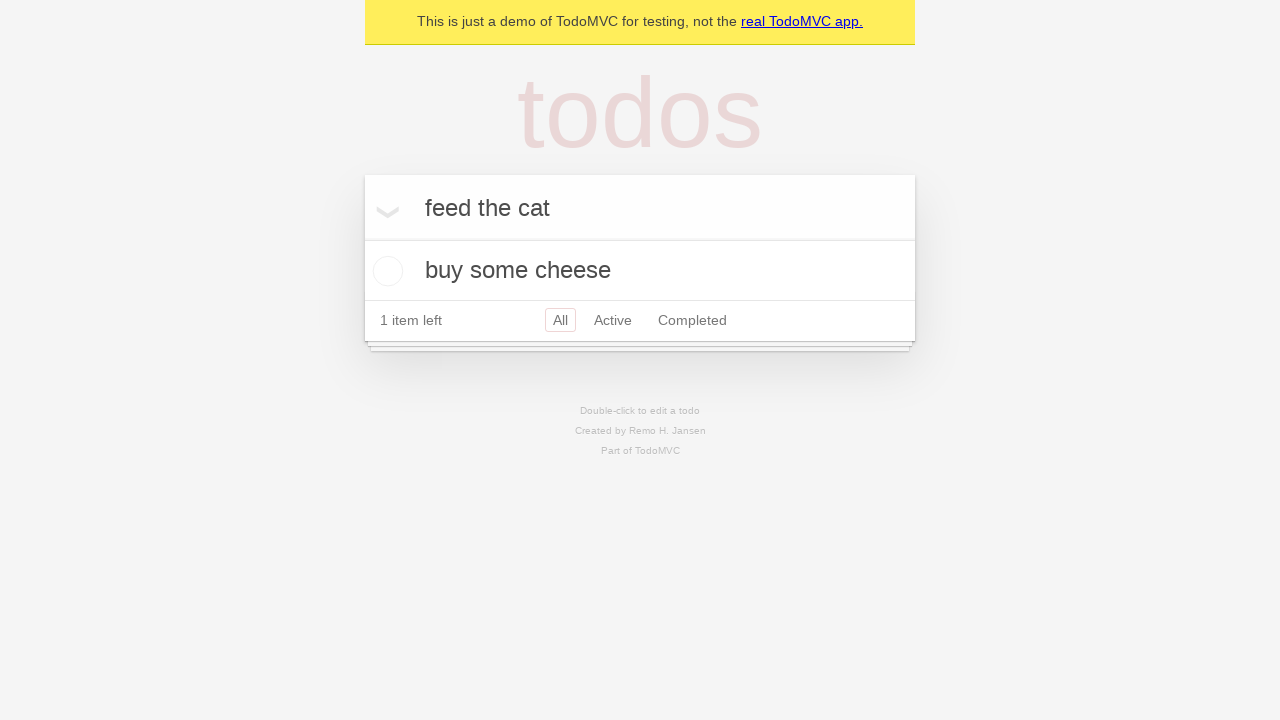

Pressed Enter to add second todo item on internal:attr=[placeholder="What needs to be done?"i]
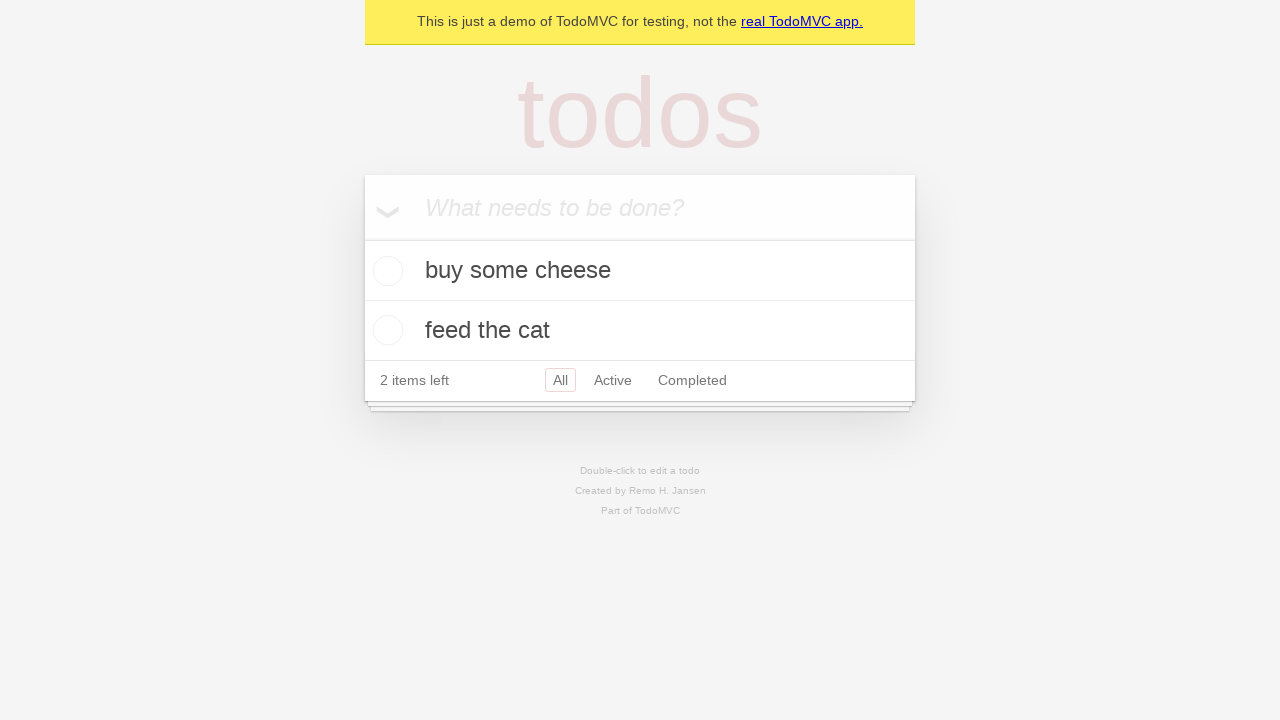

Filled todo input with 'book a doctors appointment' on internal:attr=[placeholder="What needs to be done?"i]
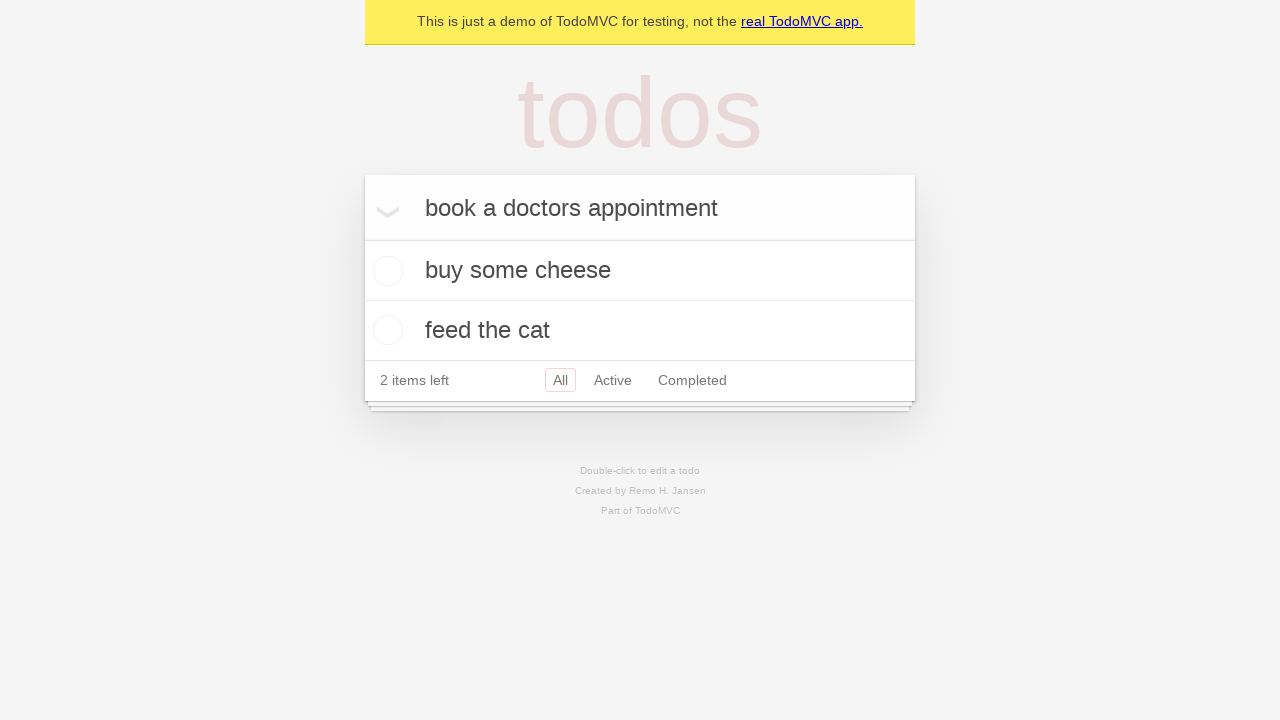

Pressed Enter to add third todo item on internal:attr=[placeholder="What needs to be done?"i]
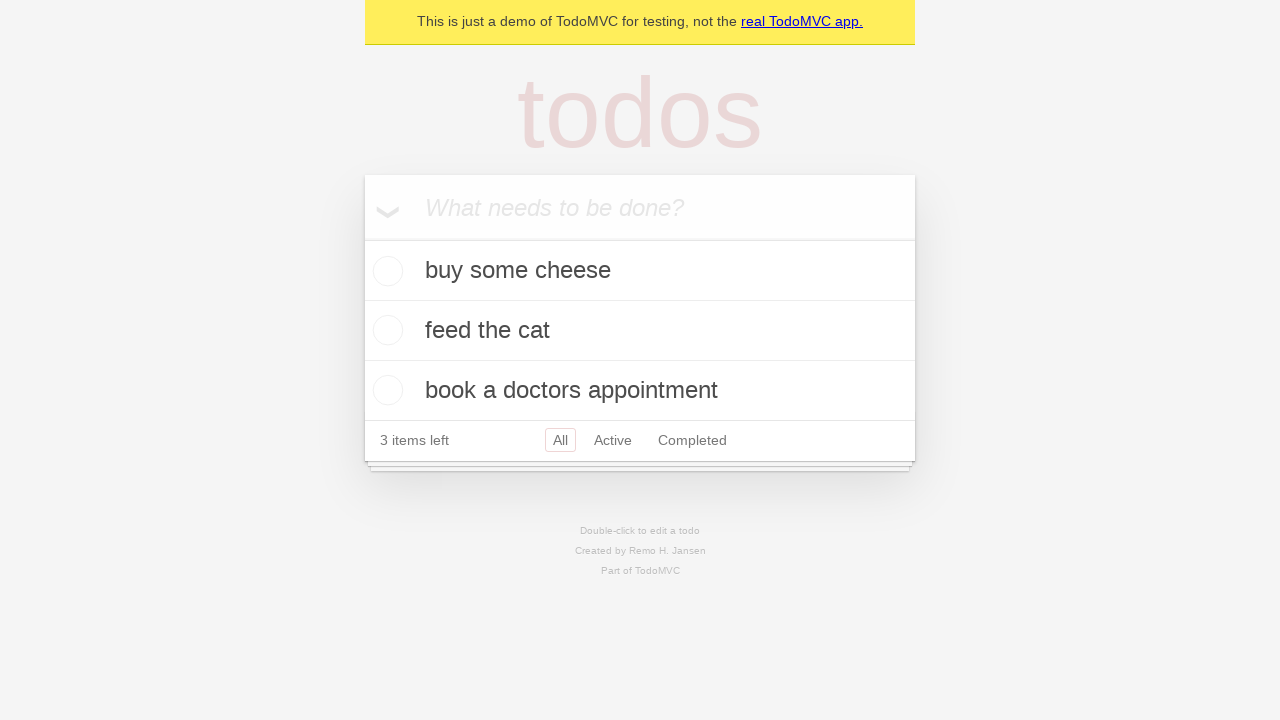

Waited for todos to be saved in localStorage
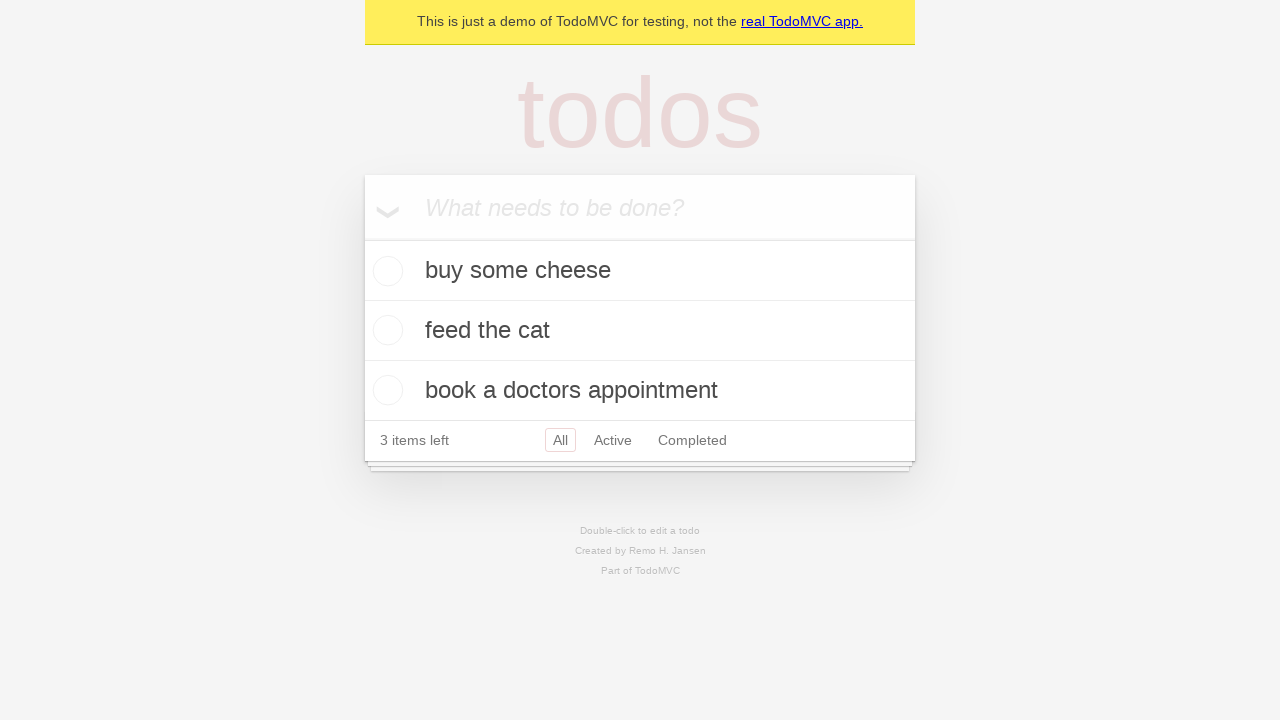

Checked the second todo item (feed the cat) as completed at (385, 330) on internal:testid=[data-testid="todo-item"s] >> nth=1 >> internal:role=checkbox
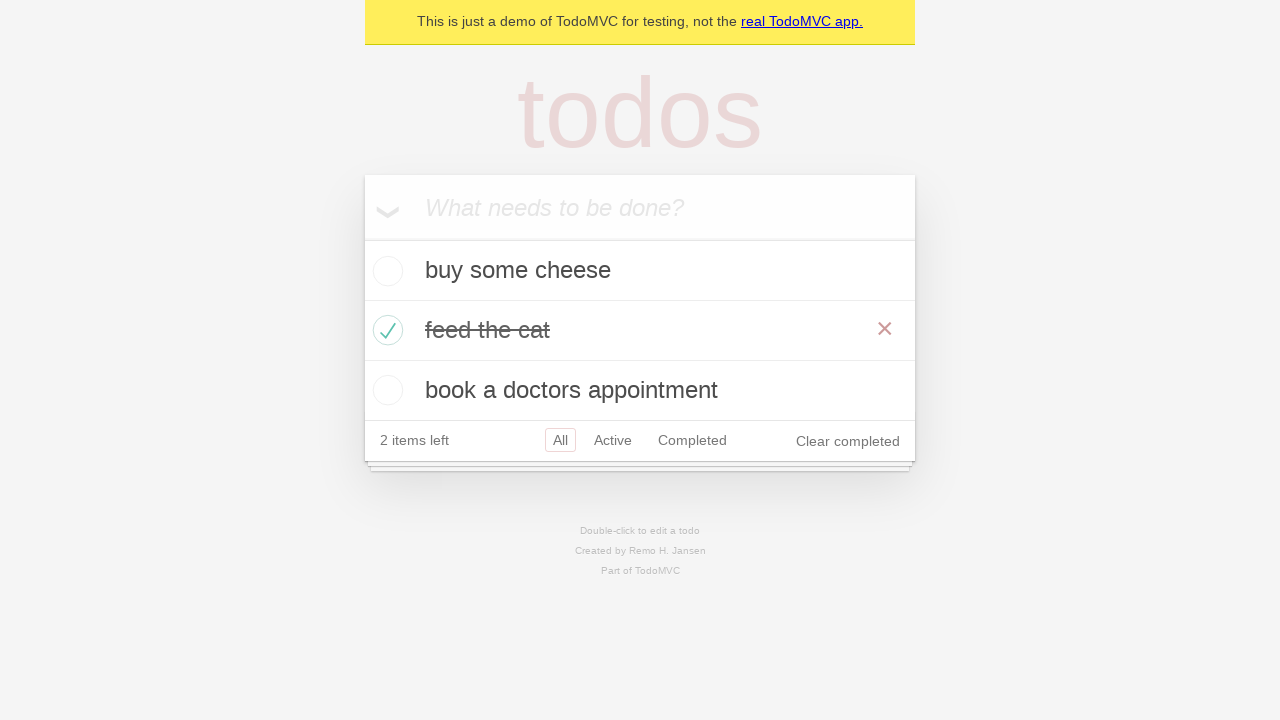

Clicked the Completed filter to display only completed todo items at (692, 440) on internal:role=link[name="Completed"i]
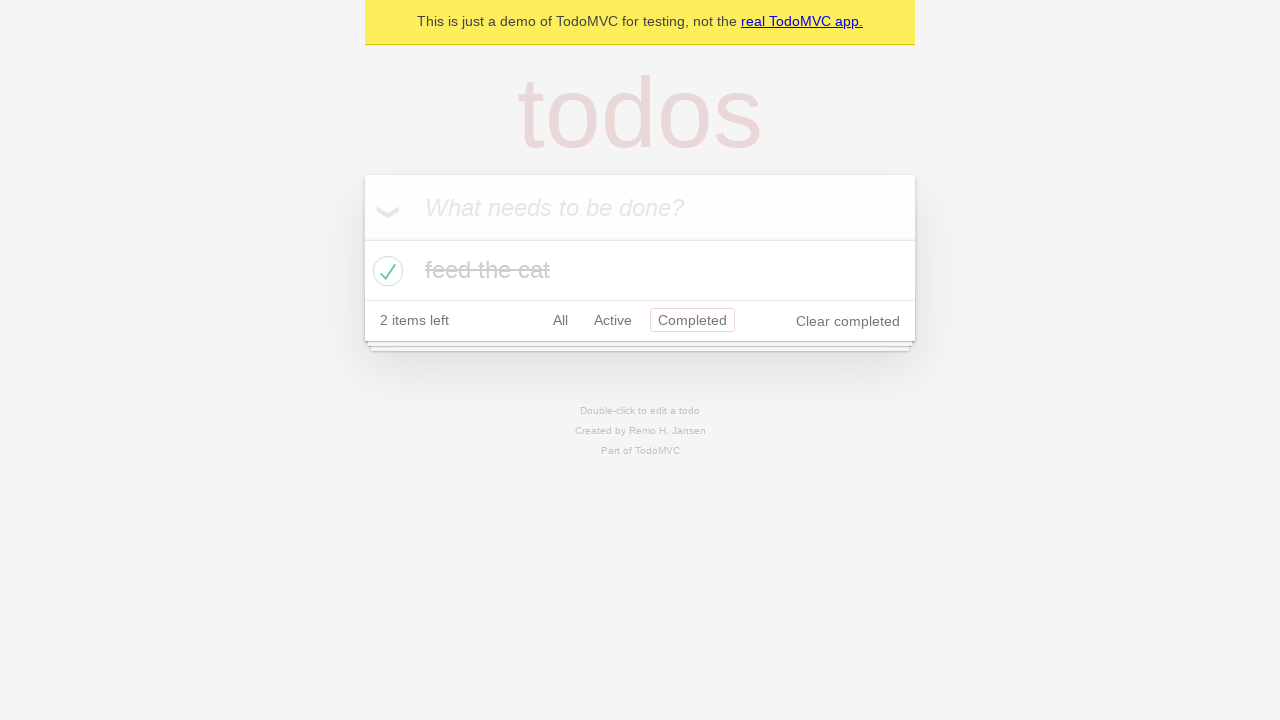

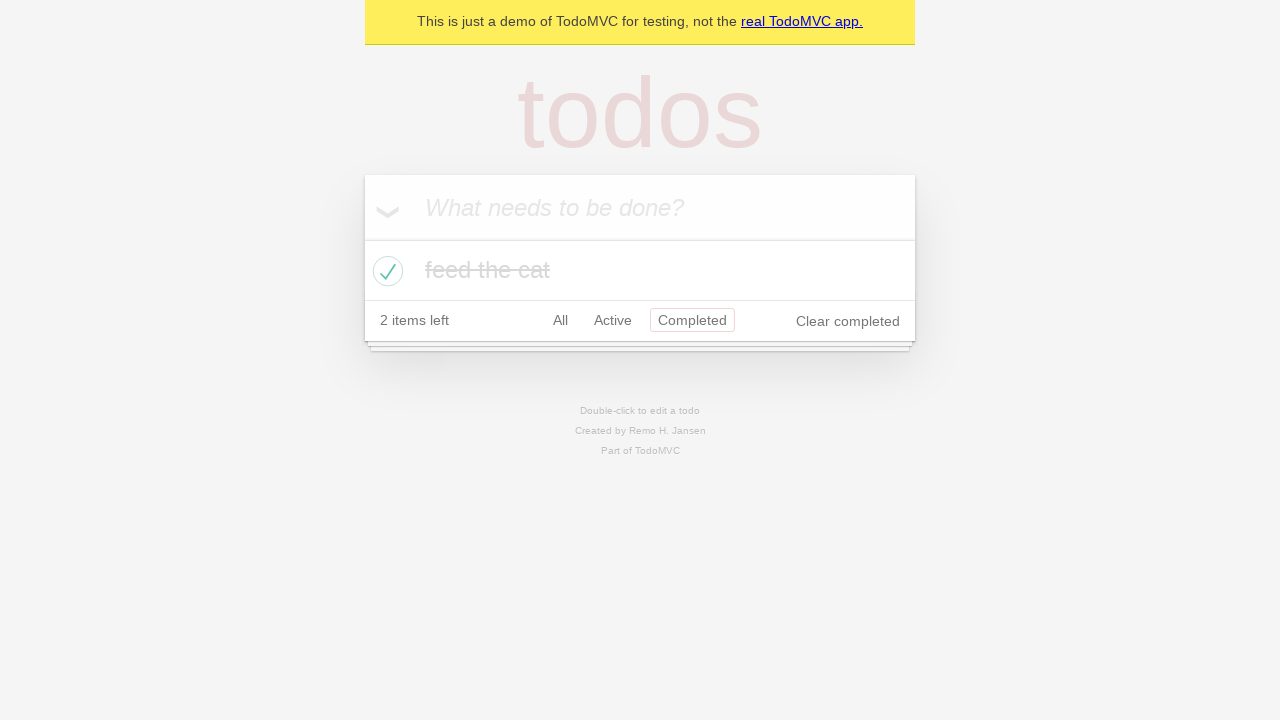